Tests popup window handling by clicking a button that opens a new window and switching to the child window with the expected title

Starting URL: https://www.hyrtutorials.com/p/window-handles-practice.html

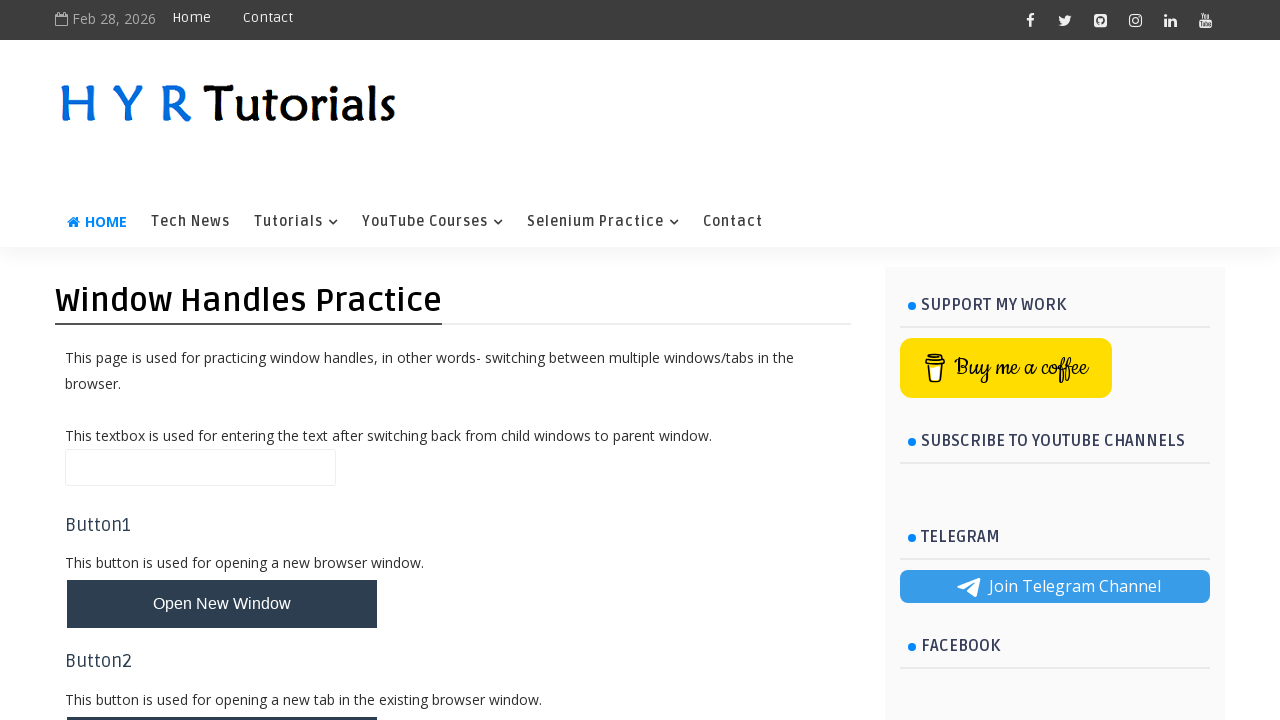

Clicked button to open new window at (222, 604) on #newWindowBtn
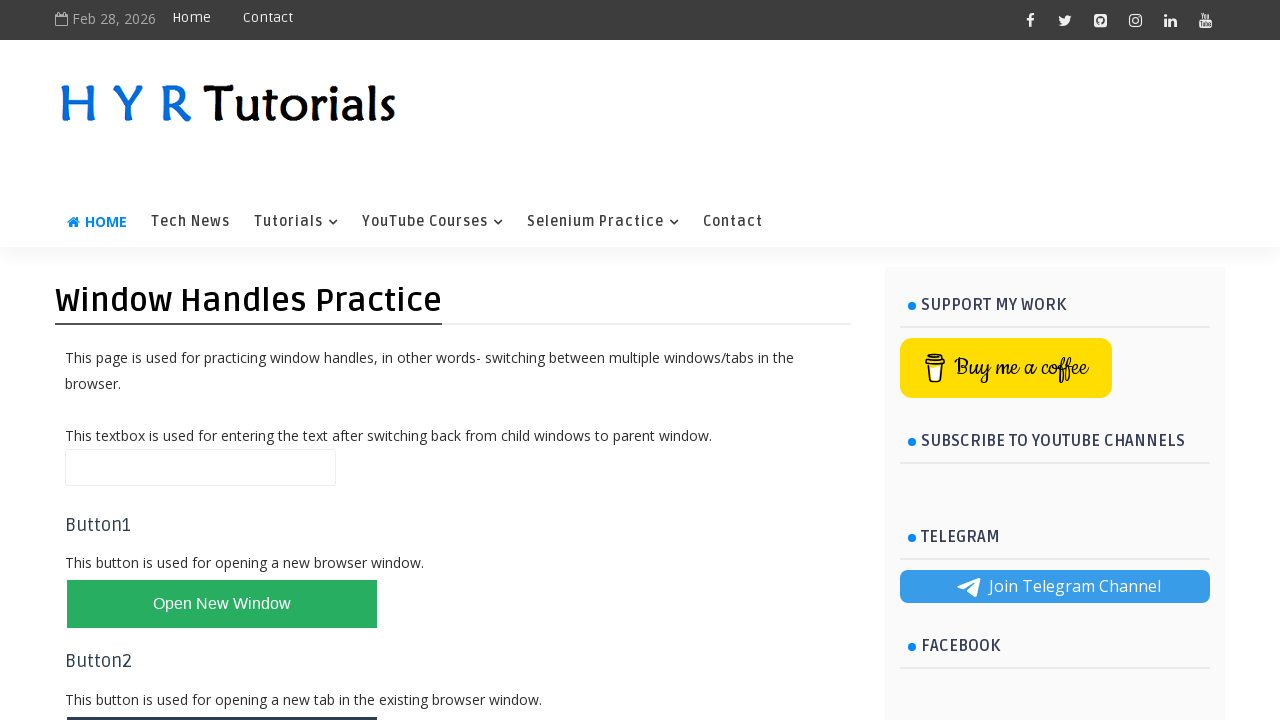

Retrieved new popup window
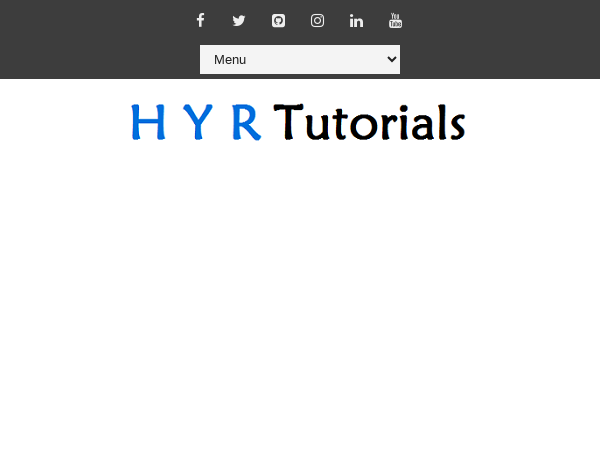

Waited for new page to fully load
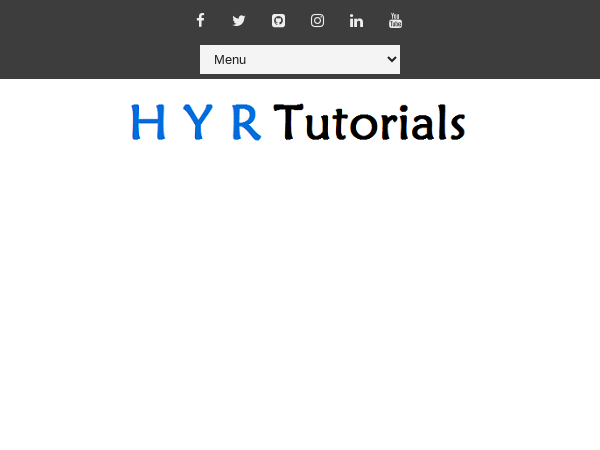

Verified new page title contains 'Basic Controls'
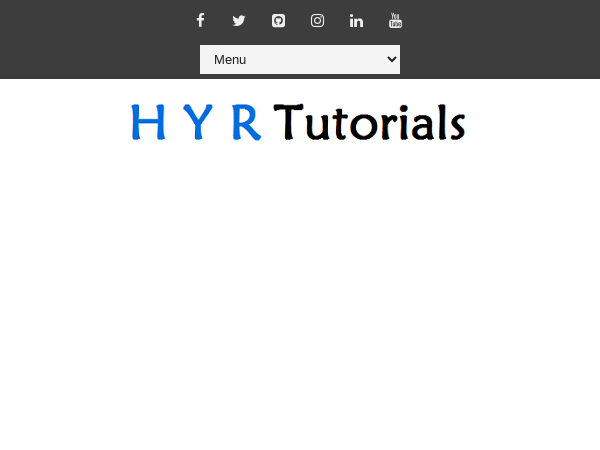

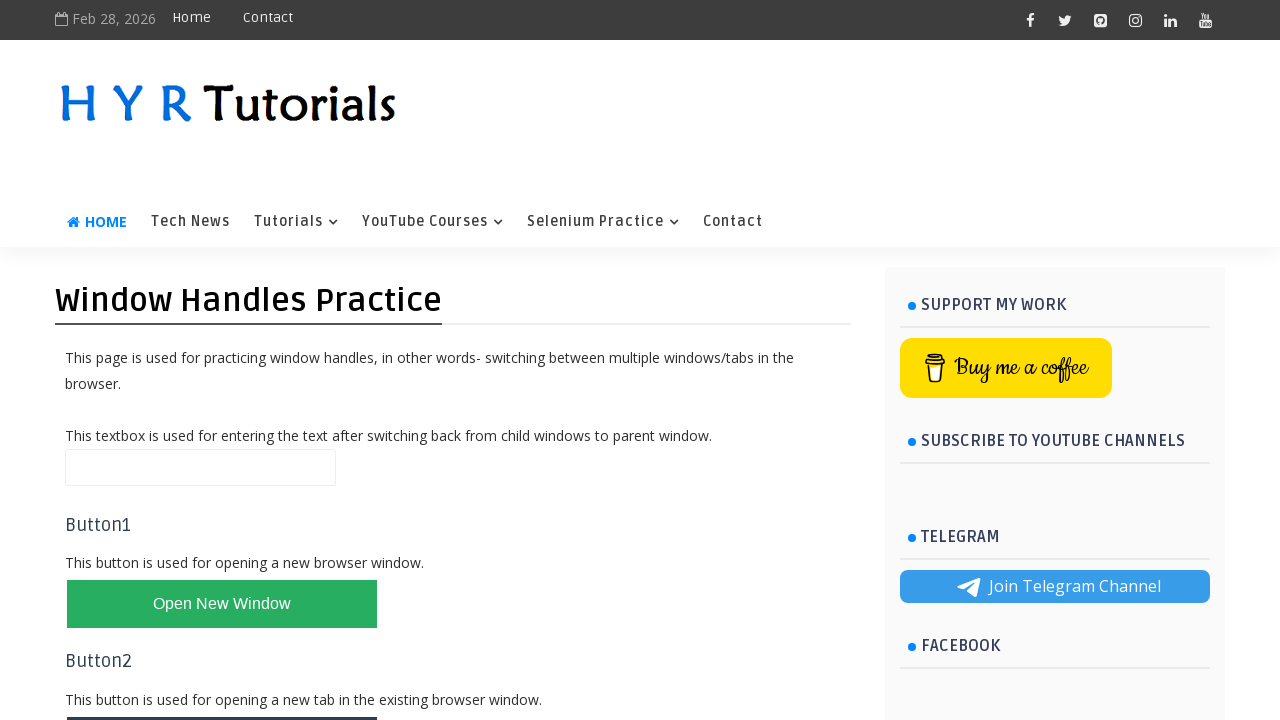